Fills out a text box form on demoqa.com with name, email, current address, and permanent address fields, then verifies the submitted data is displayed correctly.

Starting URL: https://demoqa.com/text-box

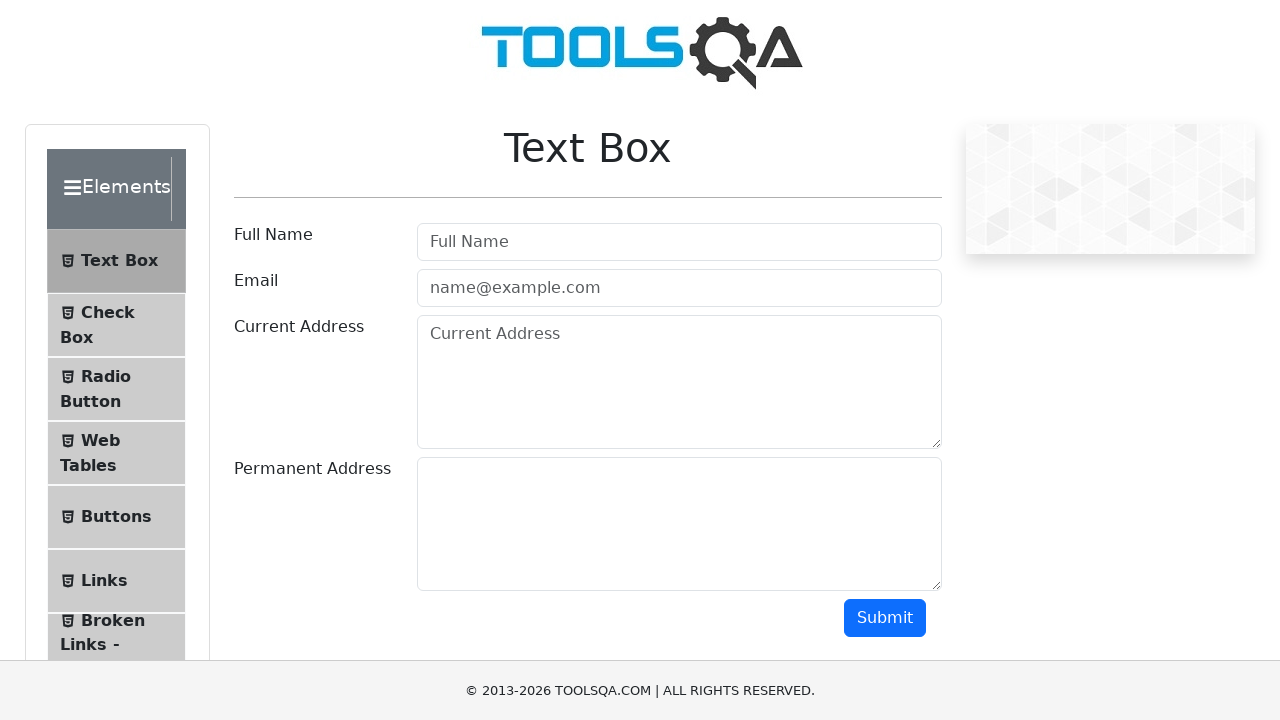

Filled userName field with 'Robert Johnson' on #userName
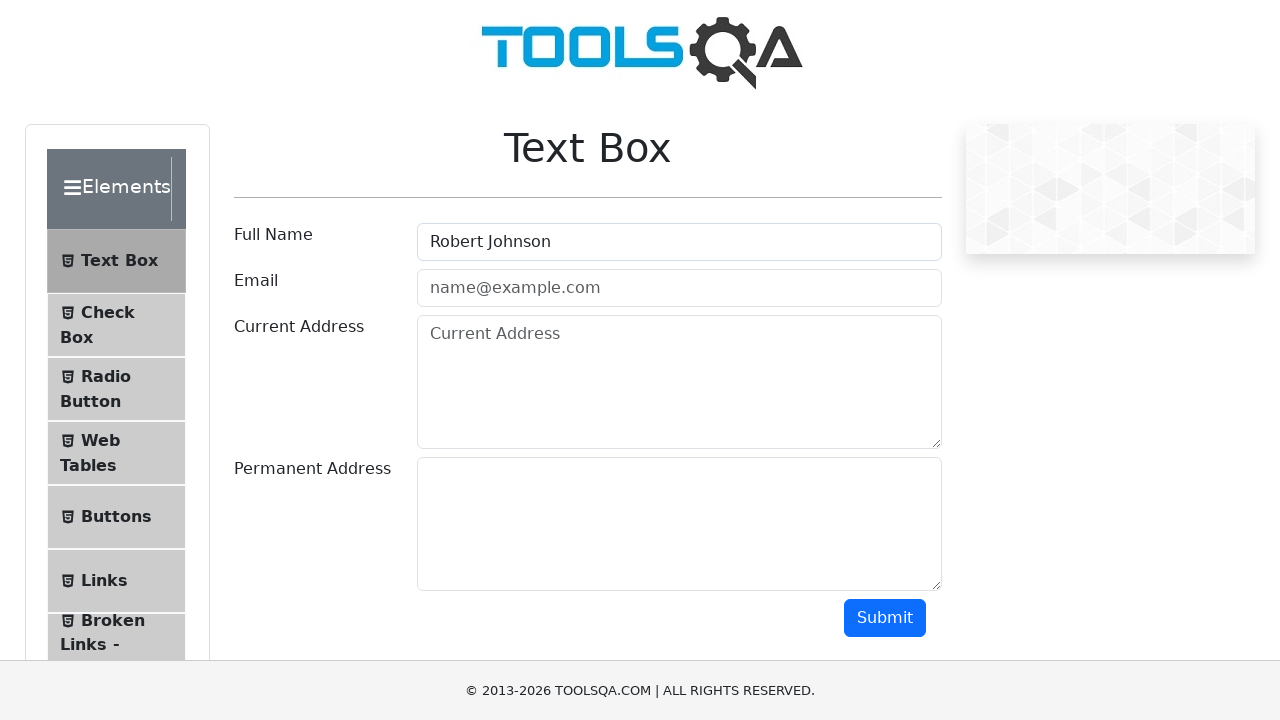

Filled userEmail field with 'robert.johnson@example.com' on #userEmail
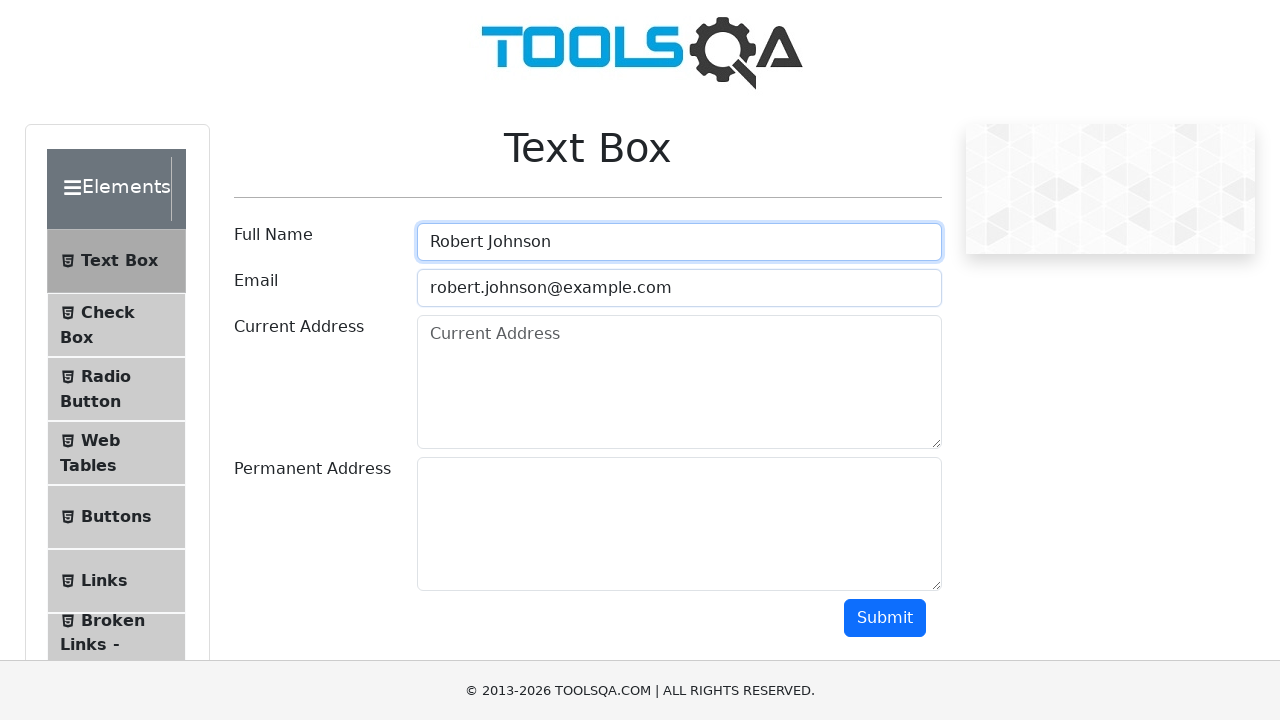

Filled currentAddress field with '123 Main Street, Springfield, IL 62701' on #currentAddress
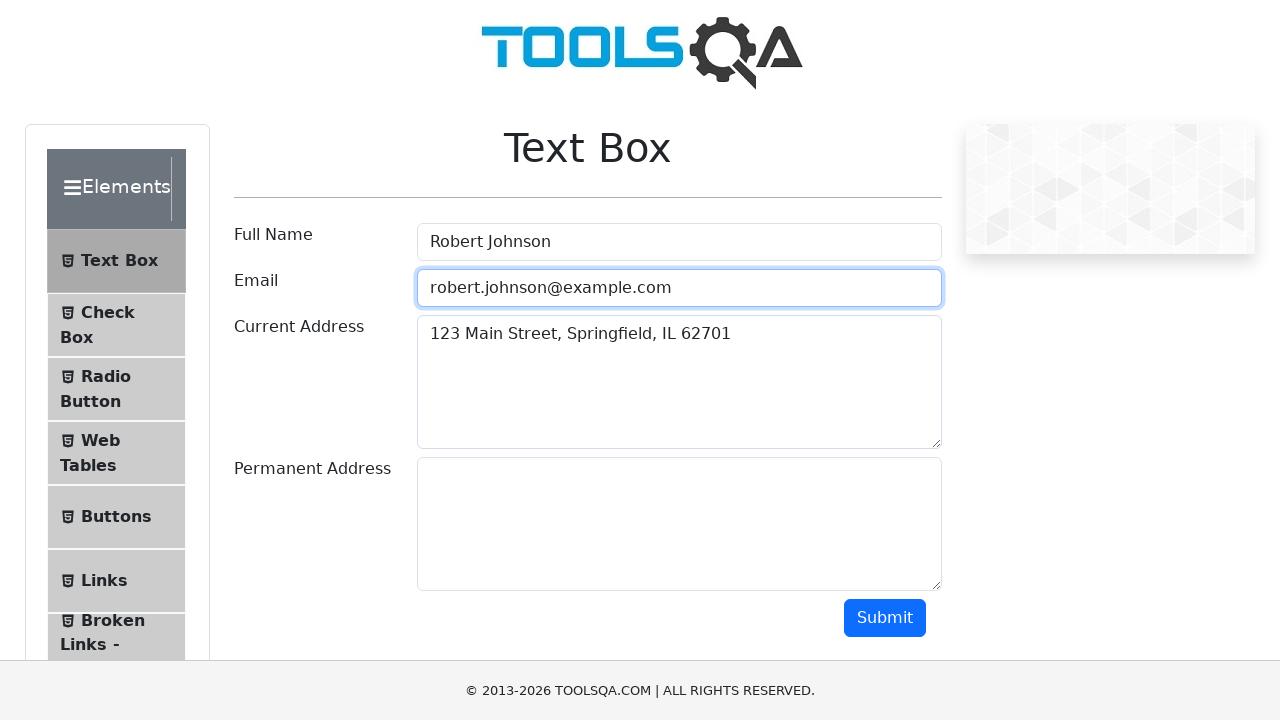

Filled permanentAddress field with '456 Oak Avenue, Chicago, IL 60601' on #permanentAddress
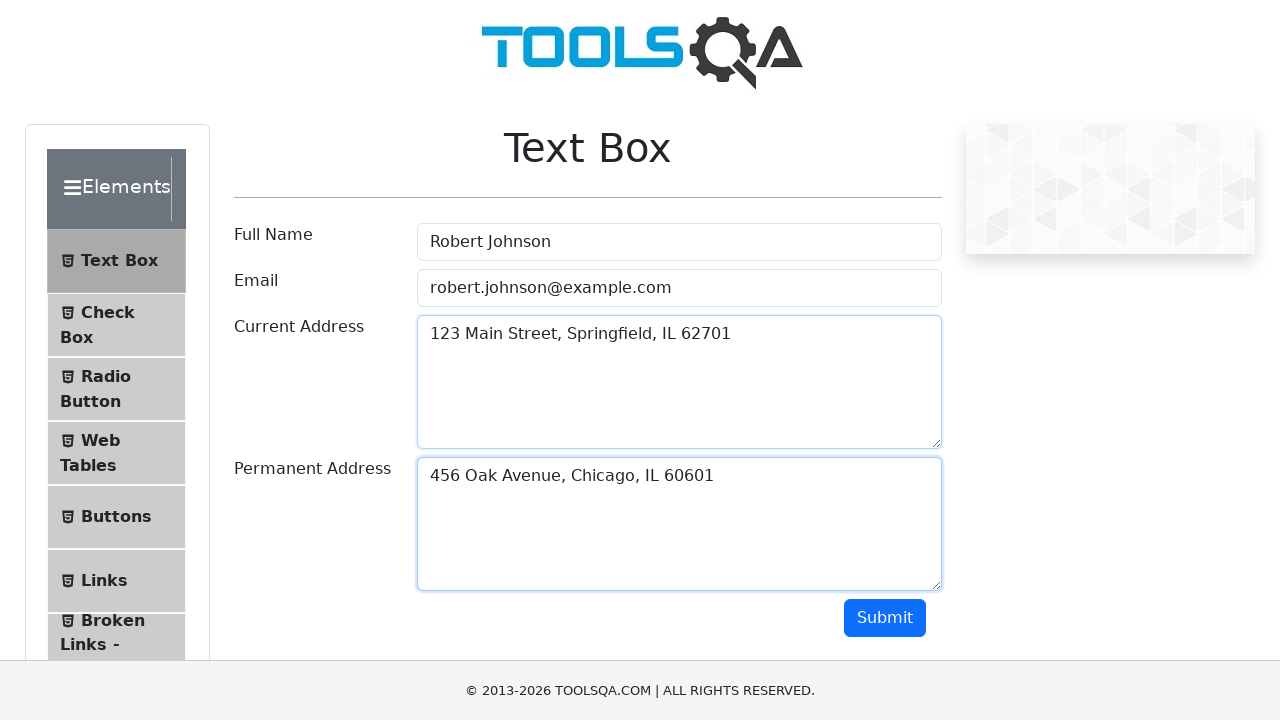

Clicked submit button to submit form at (885, 618) on #submit
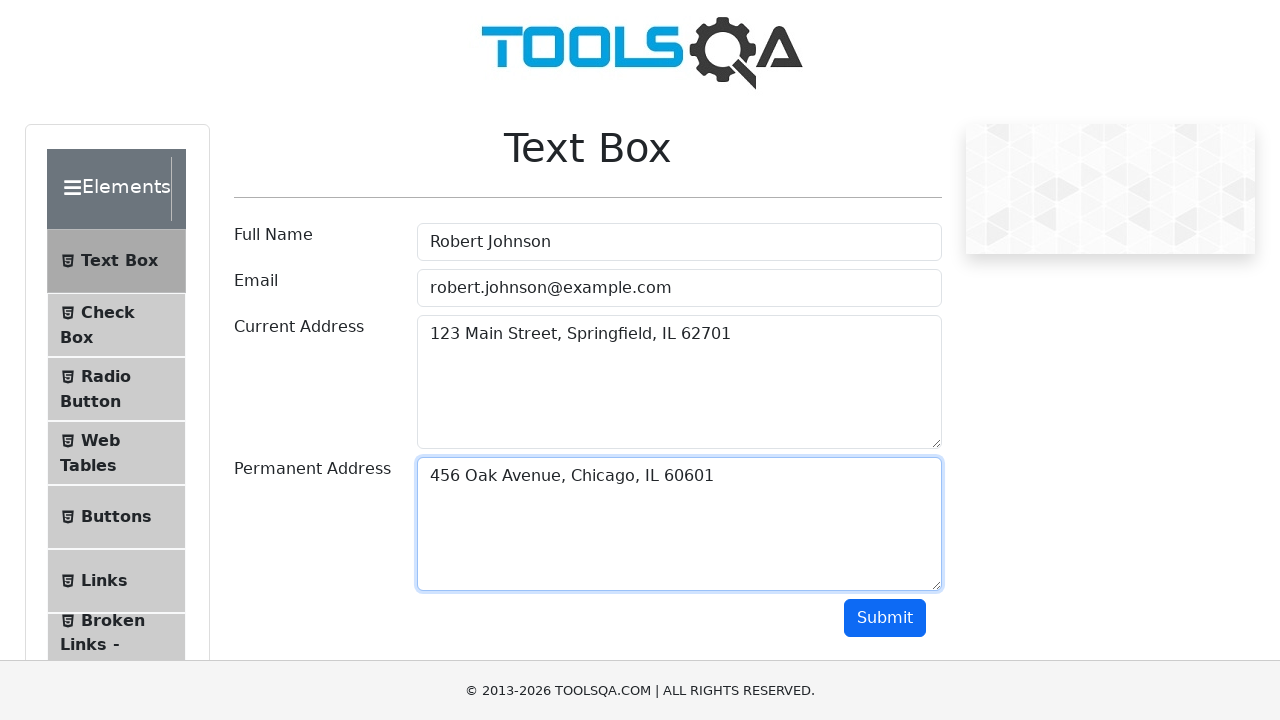

Waited for output element to be present in DOM
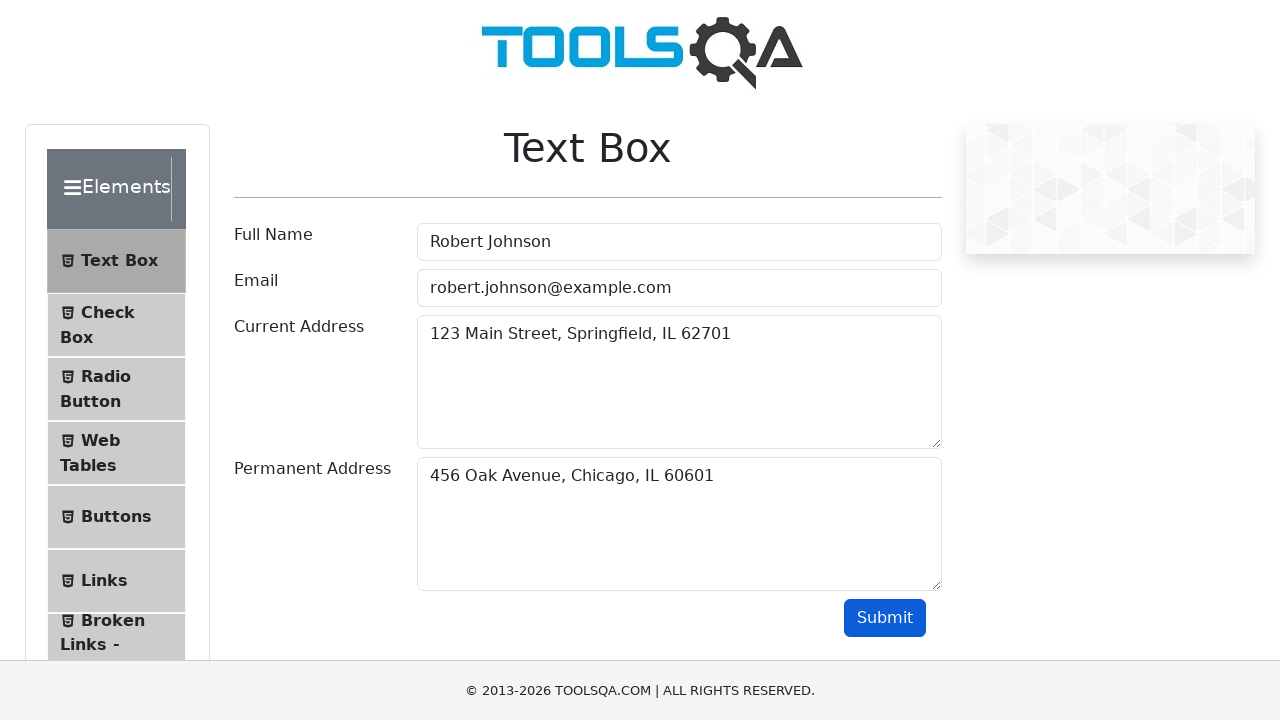

Output element became visible, verifying submitted data is displayed
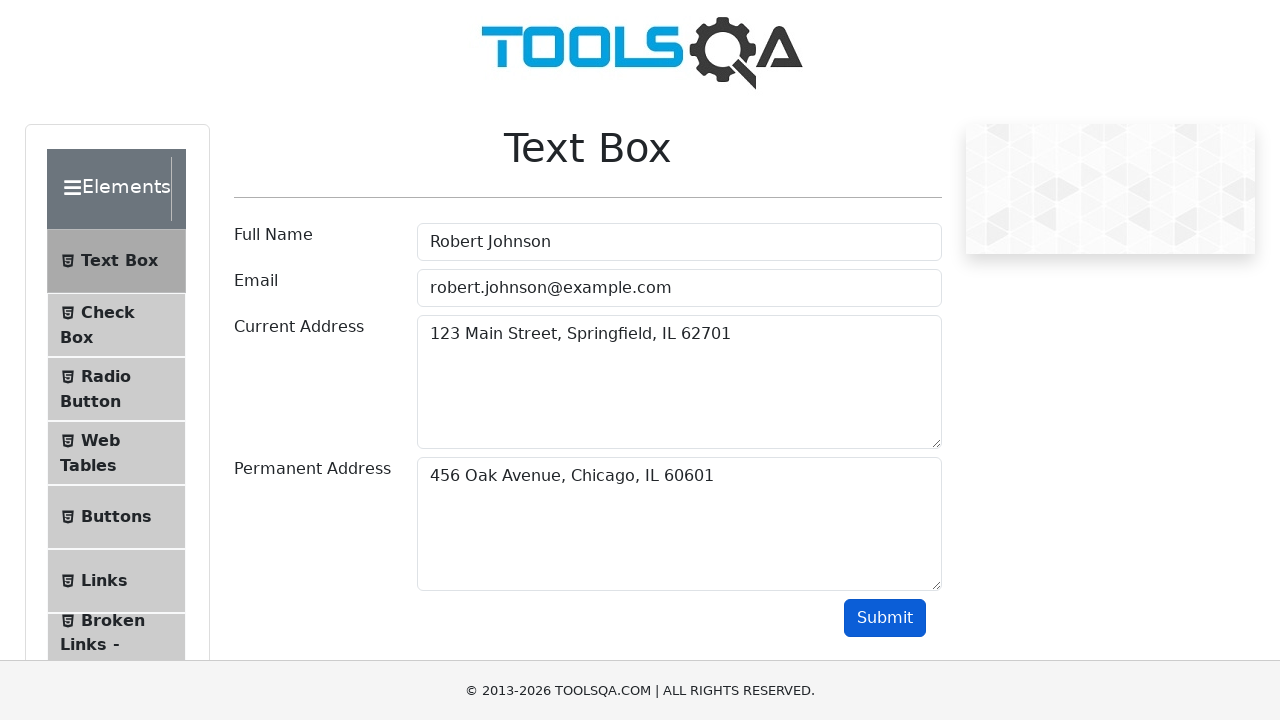

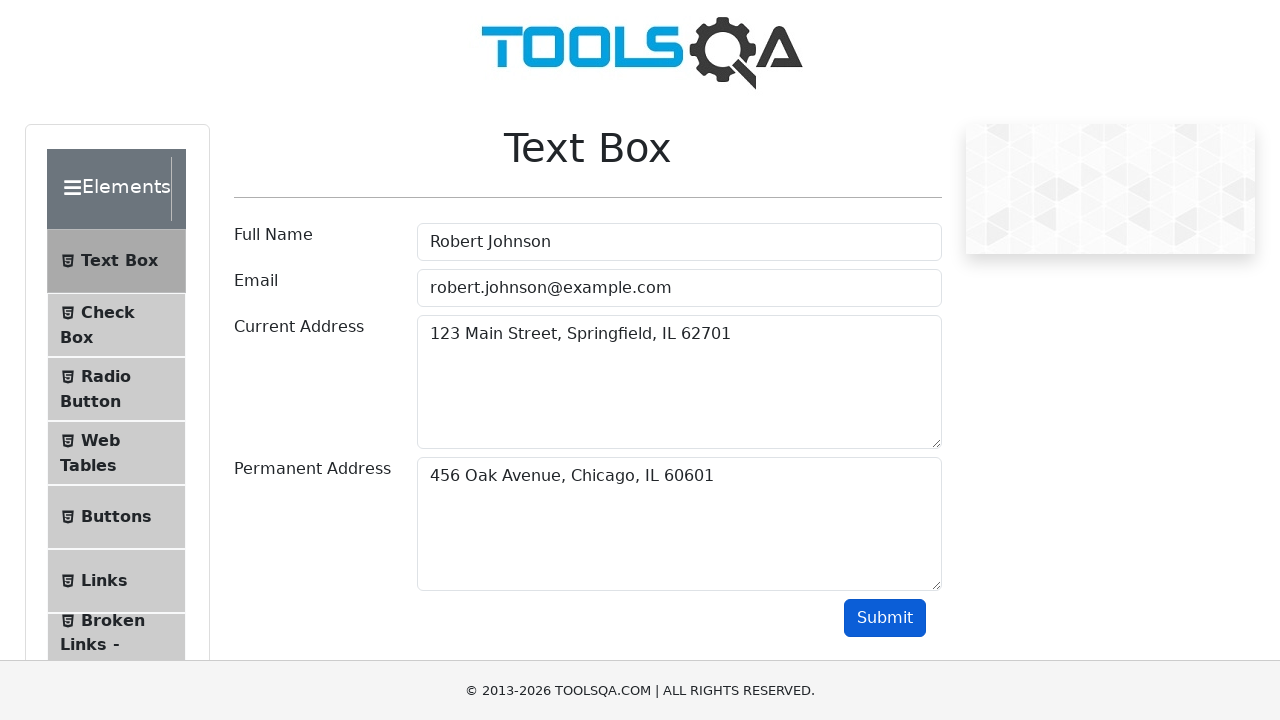